Tests that the home page has exactly 3 arrival items by navigating through Shop and Home menu items

Starting URL: http://practice.automationtesting.in/

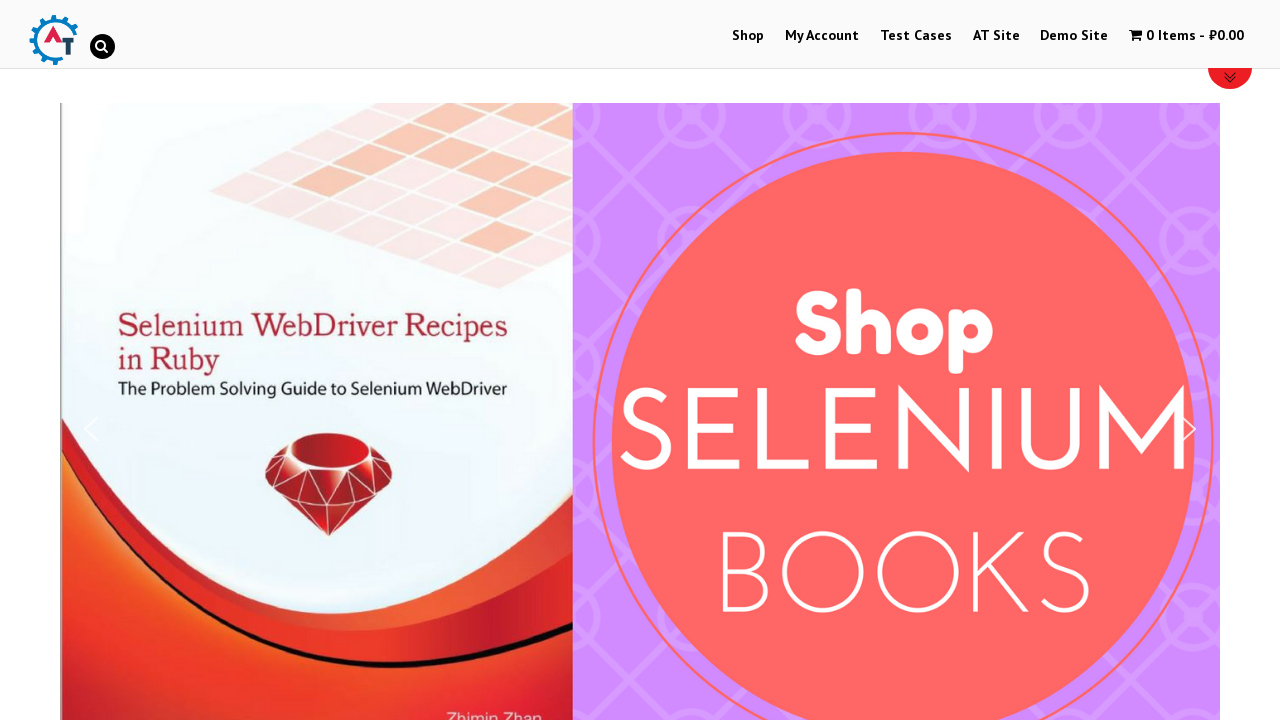

Clicked Shop menu at (748, 36) on text=Shop
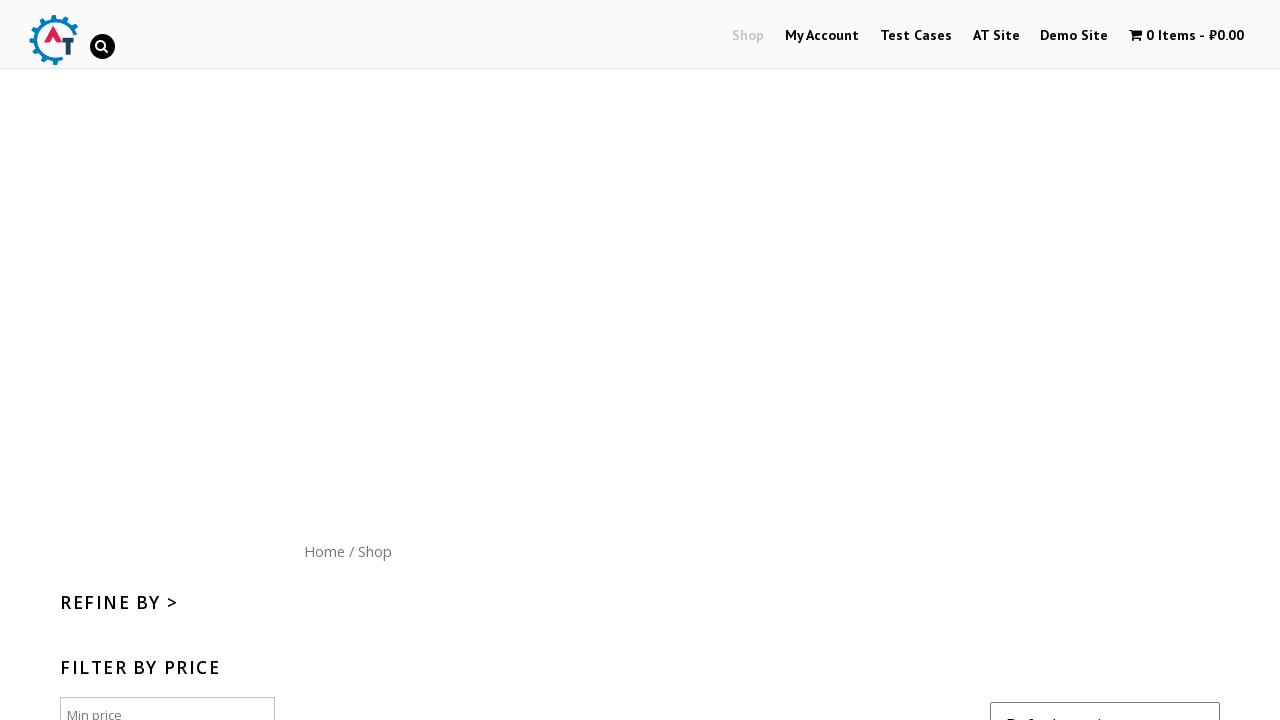

Clicked Home menu at (324, 551) on text=Home
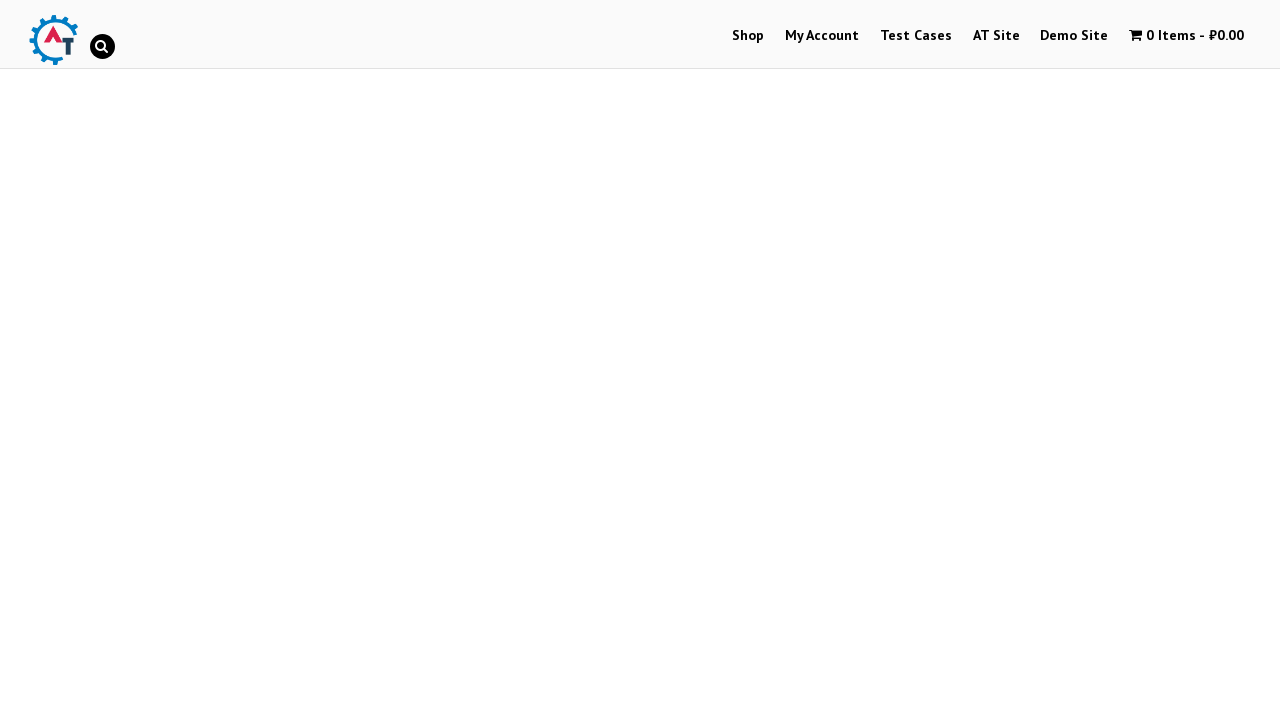

Retrieved arrival items count: 3
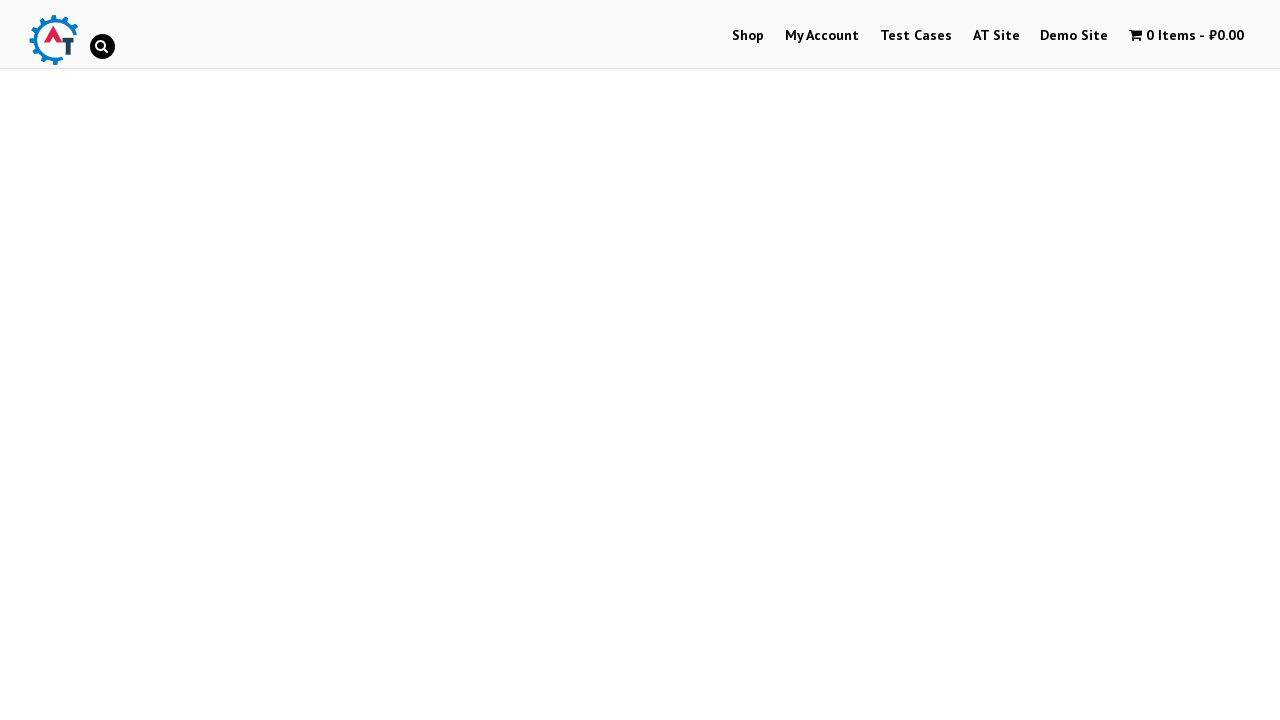

Assertion passed: exactly 3 arrival items found
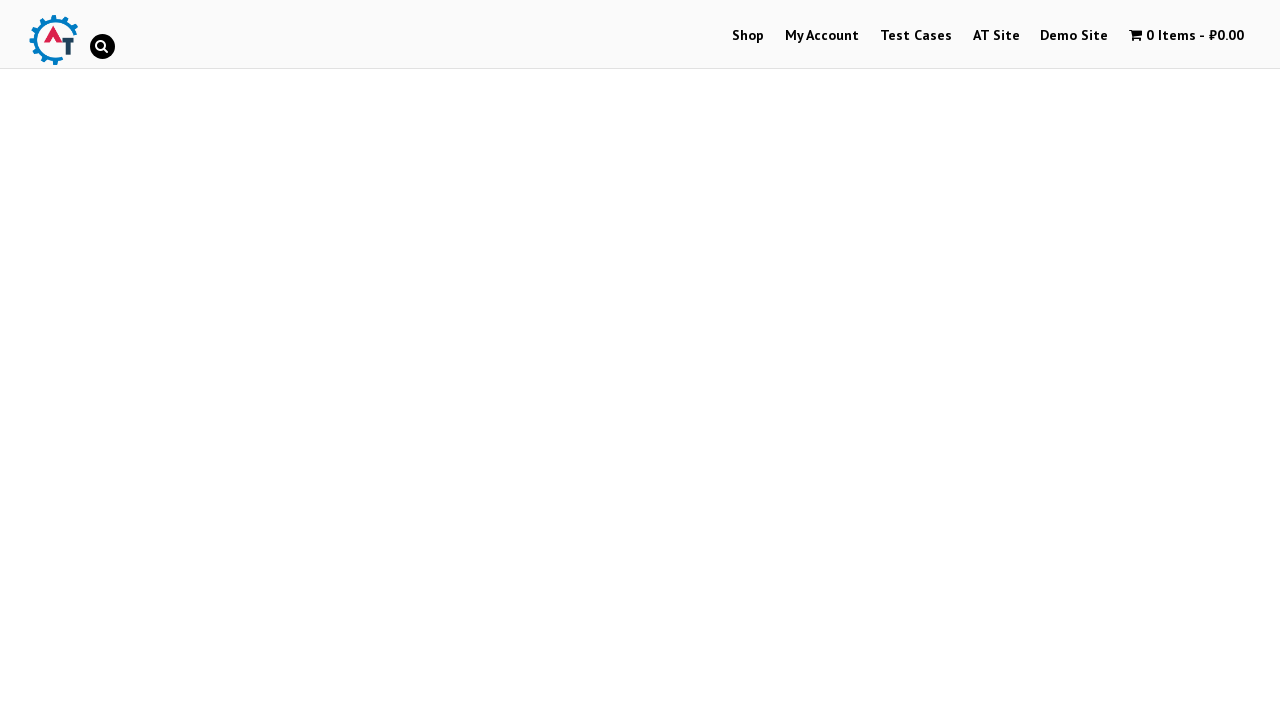

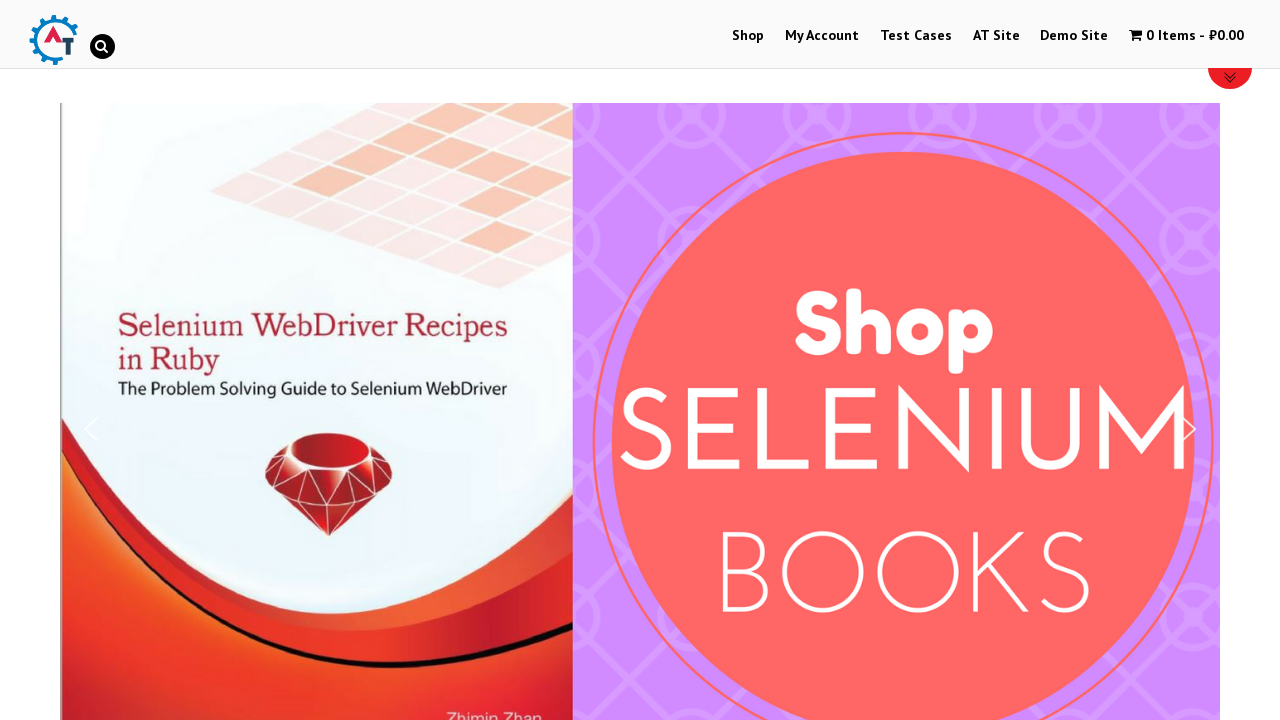